Tests dynamic loading page 2 with explicit wait to ensure element renders and becomes visible after loading completes.

Starting URL: http://the-internet.herokuapp.com/dynamic_loading/2

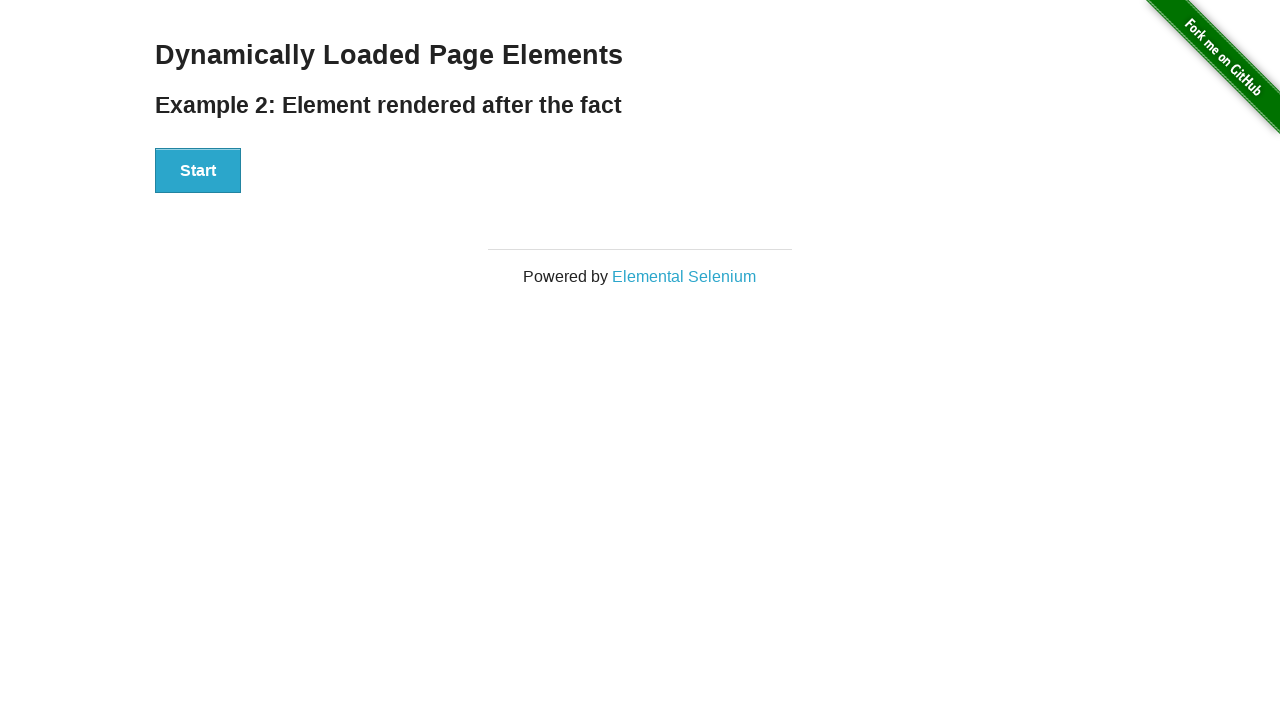

Clicked the Start button at (198, 171) on #start button
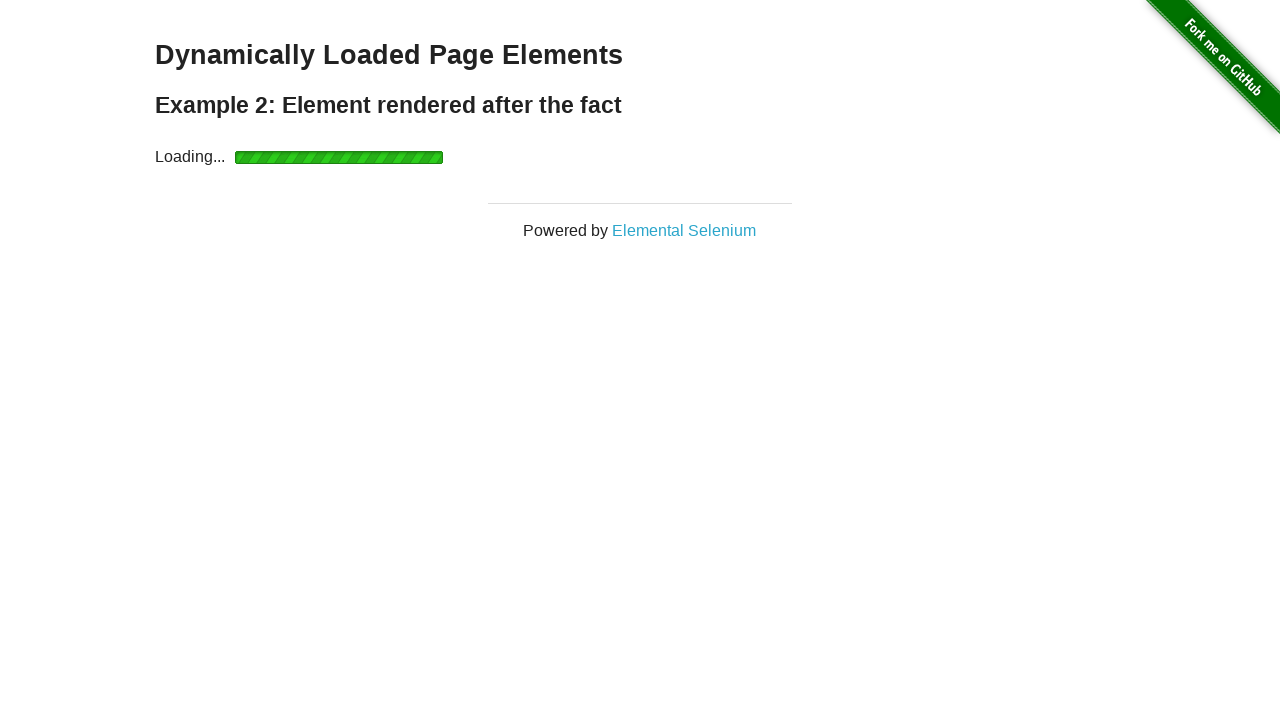

Waited for finish element to become visible with 10 second timeout
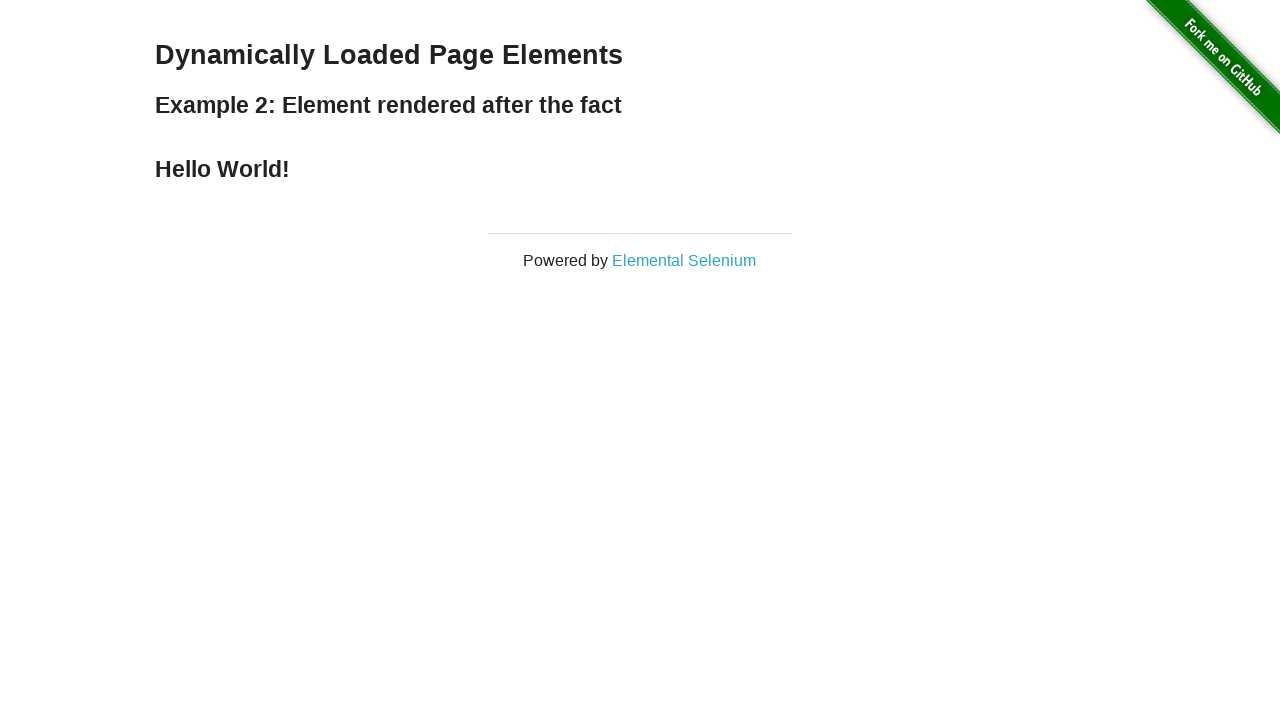

Retrieved text content from finish element
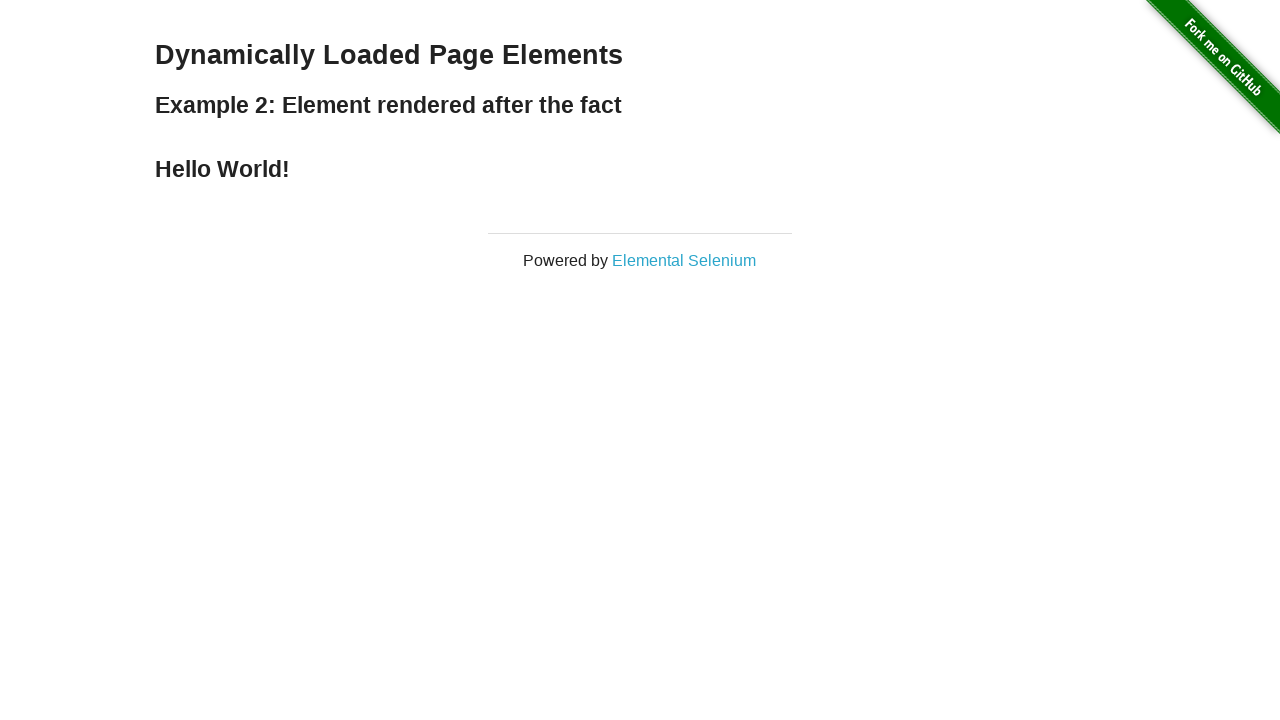

Asserted that 'Hello World!' text is present in finish element
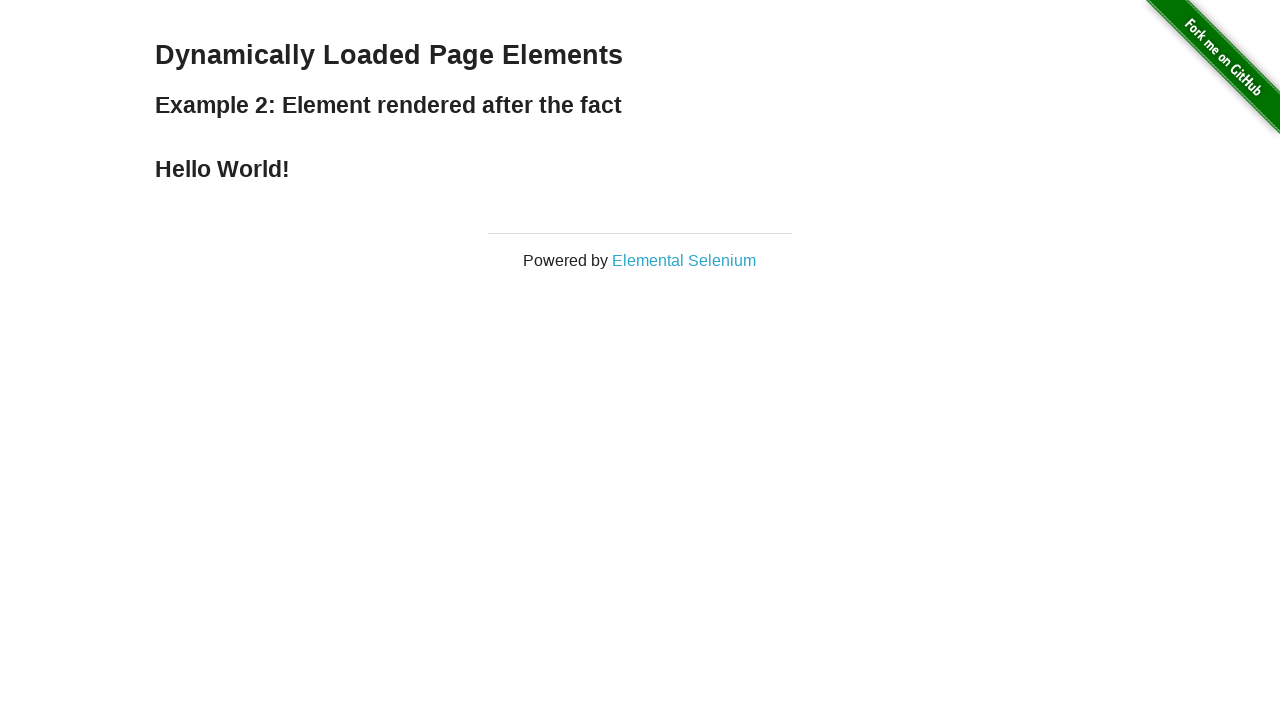

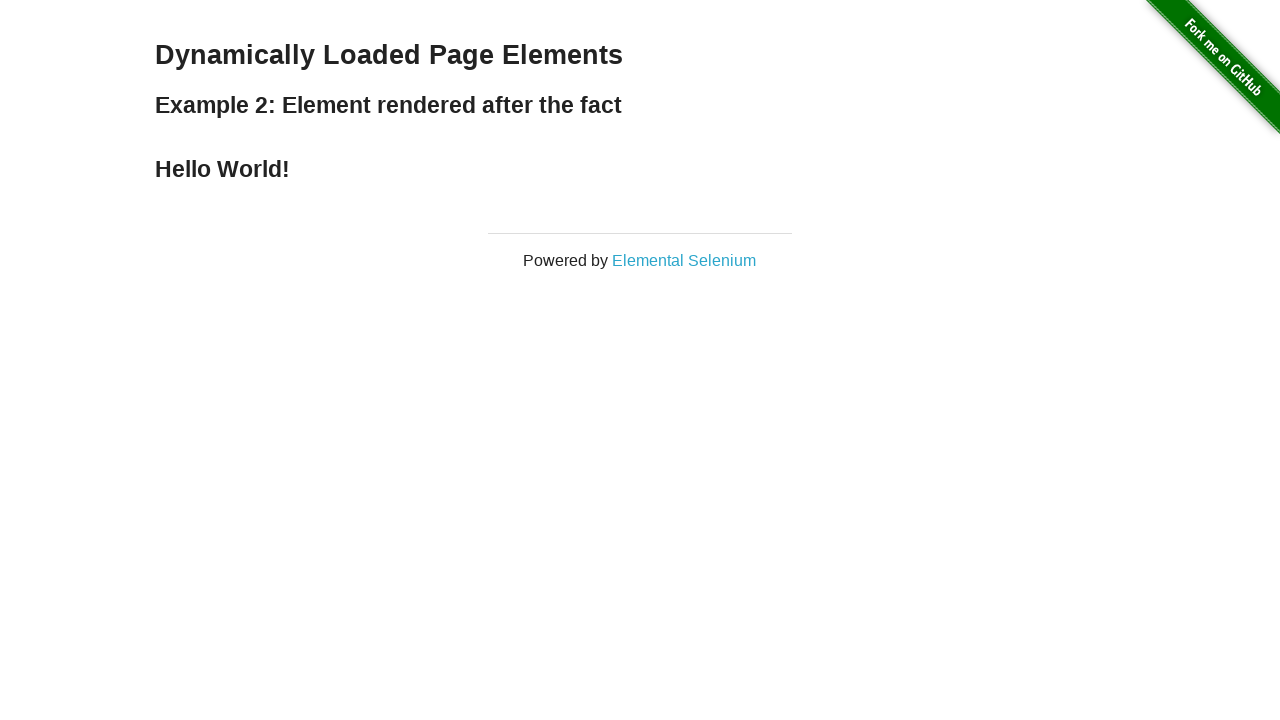